Tests confirm box functionality by clicking the confirm button and dismissing the confirmation dialog

Starting URL: https://www.hyrtutorials.com/p/alertsdemo.html

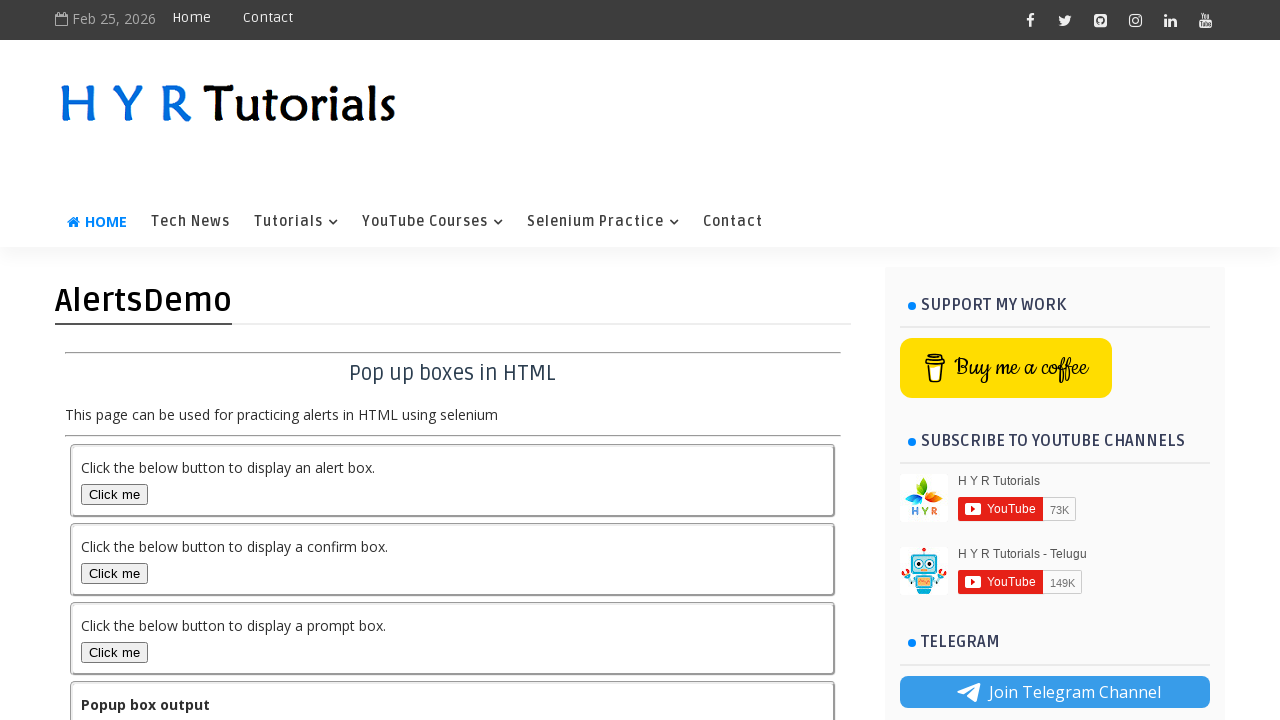

Located the confirmBox button element
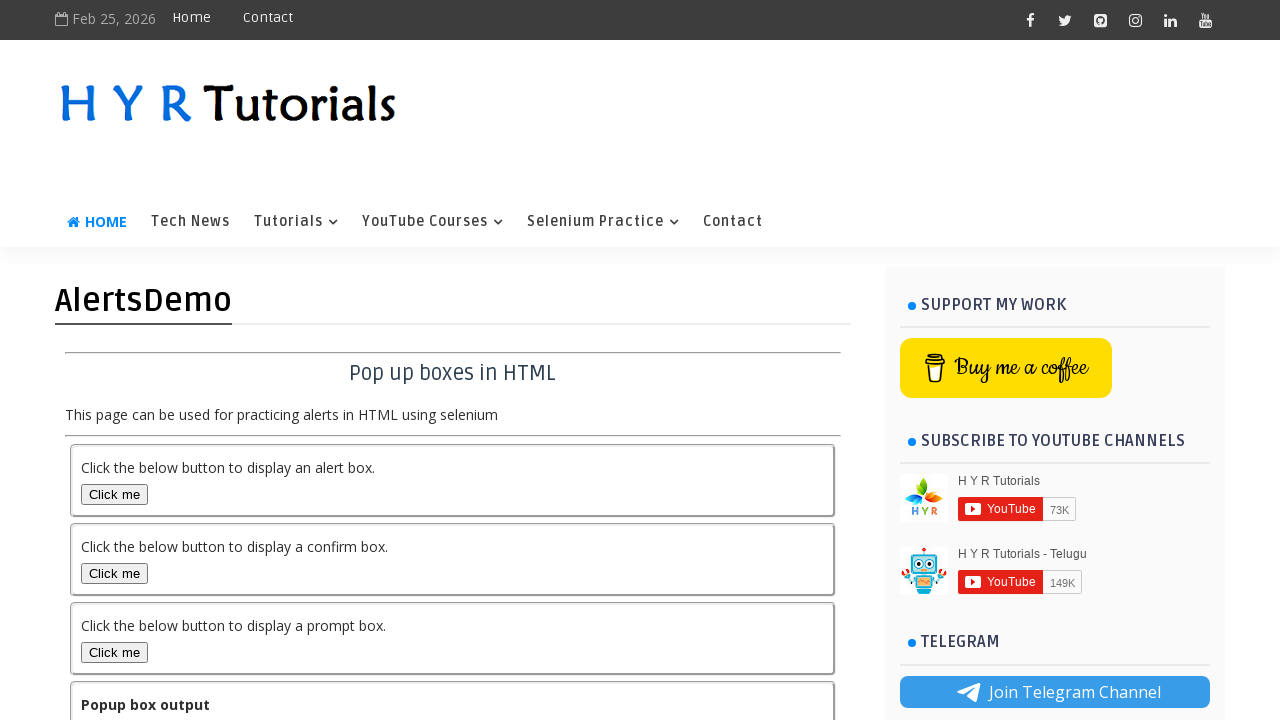

Scrolled confirmBox button into view
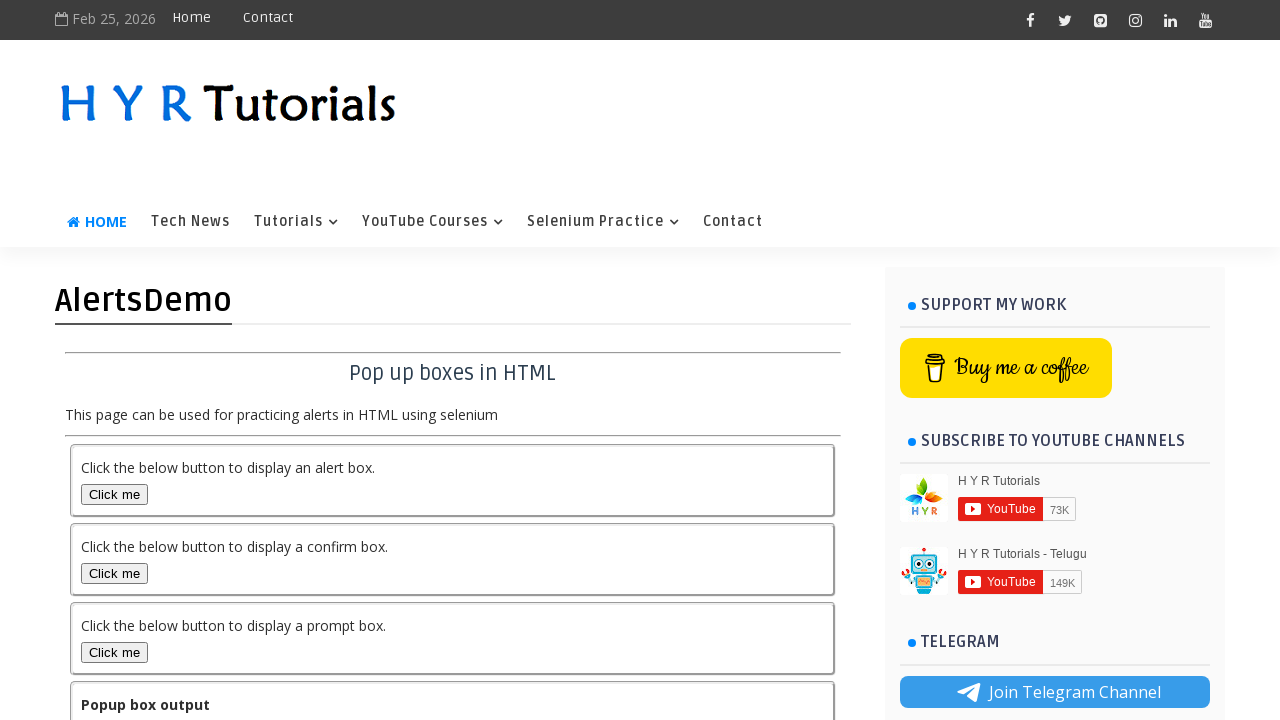

Clicked the confirmBox button to trigger confirmation dialog at (114, 573) on #confirmBox
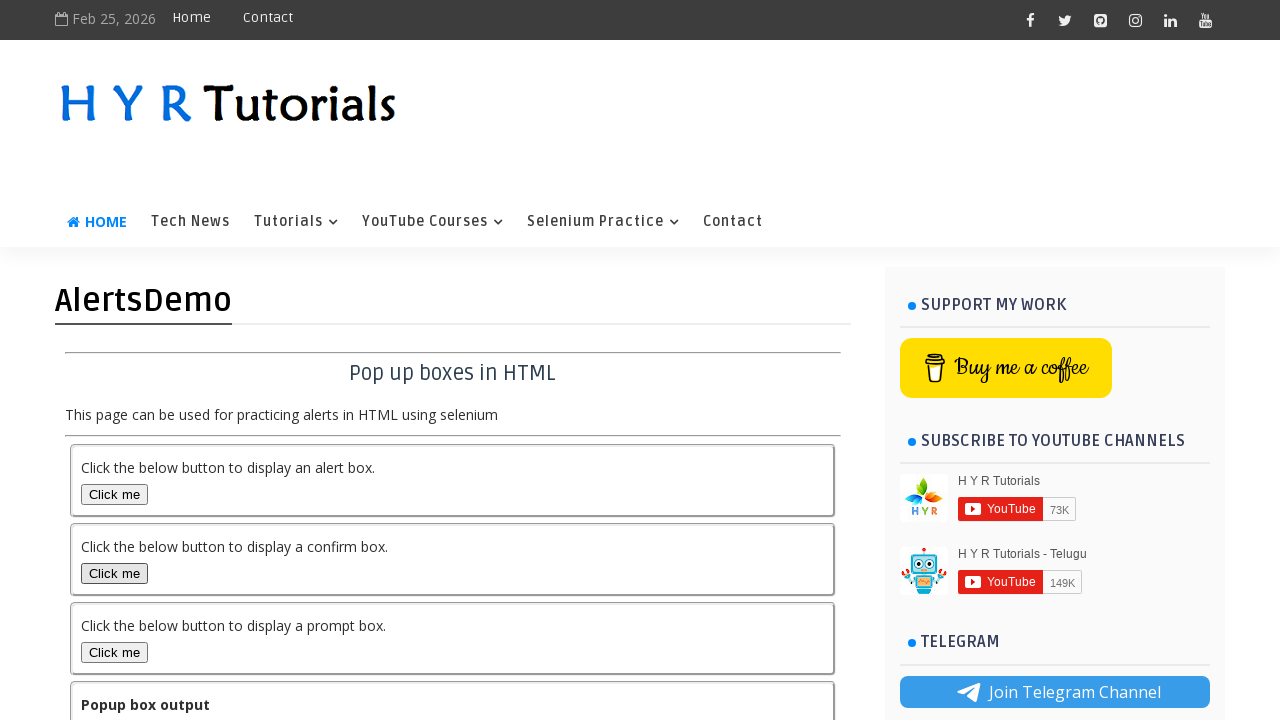

Set up dialog handler to dismiss confirmation dialog
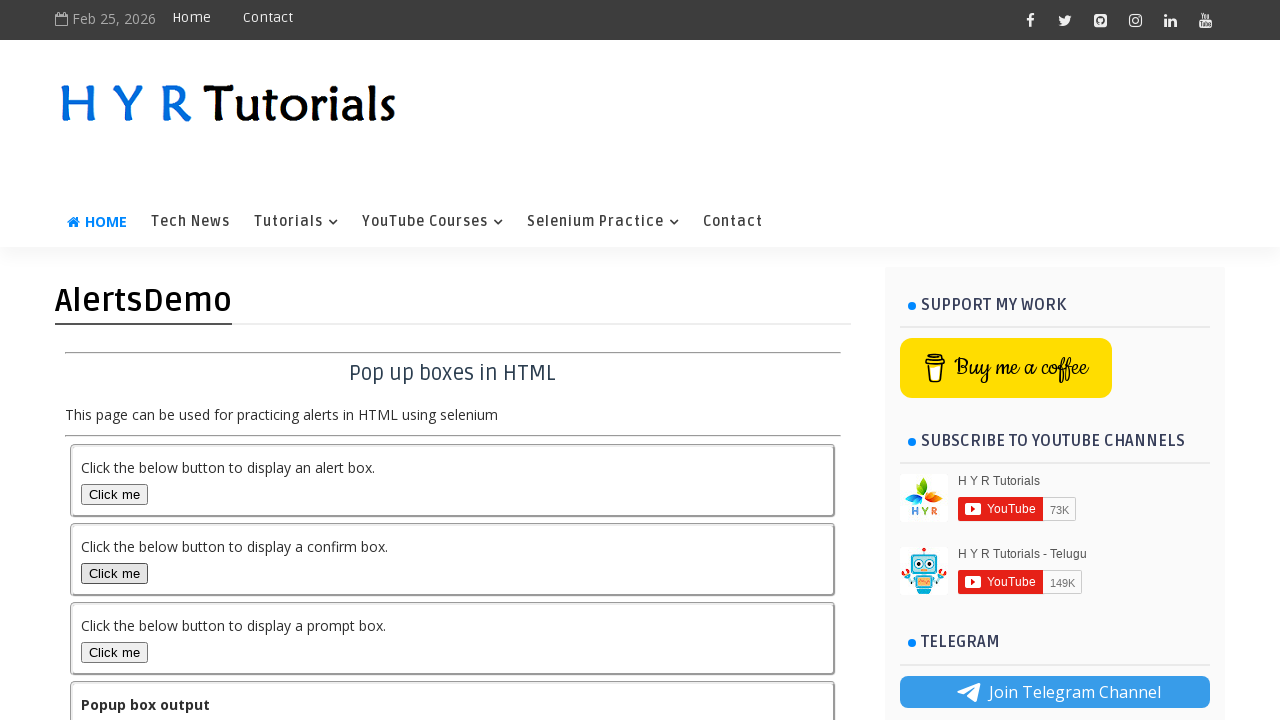

Retrieved output text from the result element
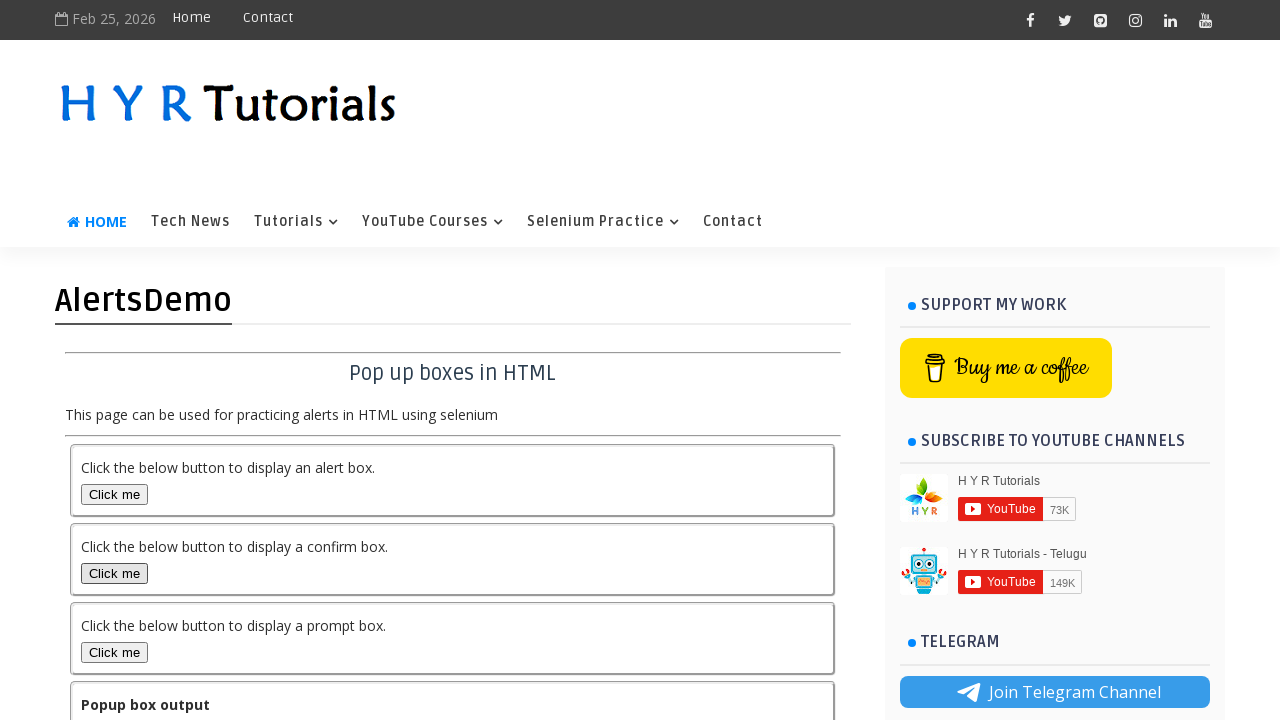

Printed output text to console
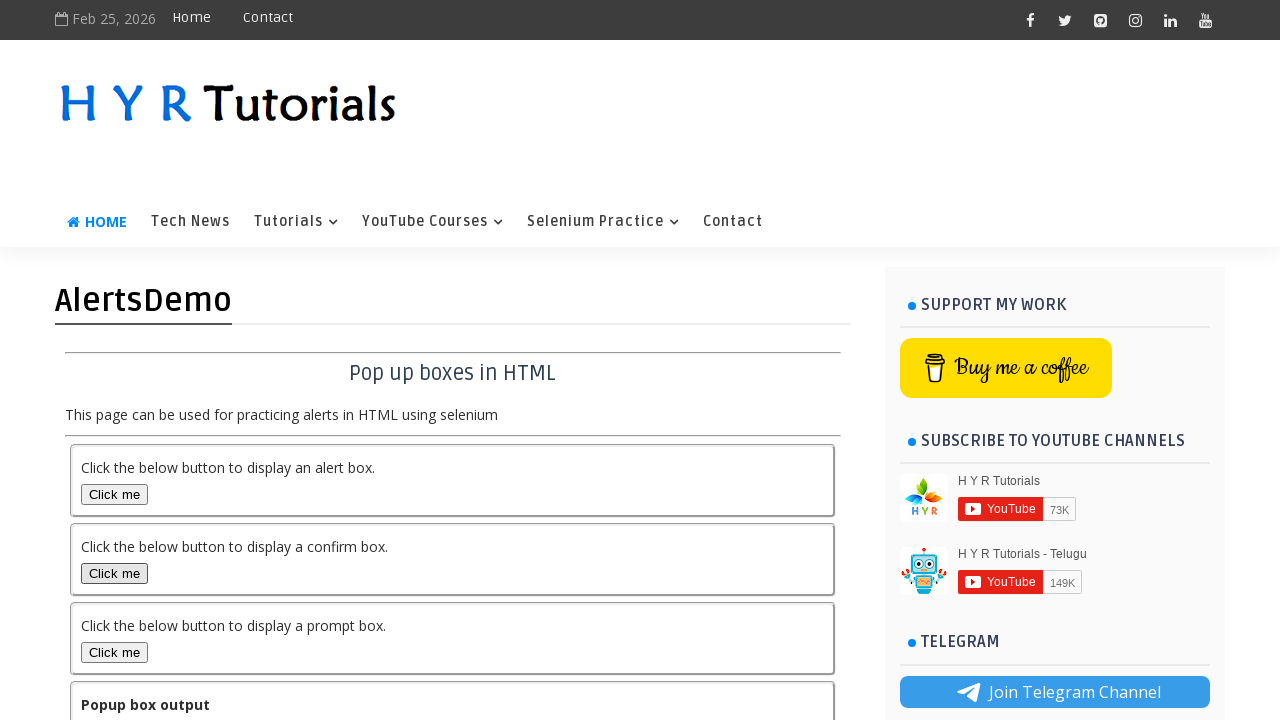

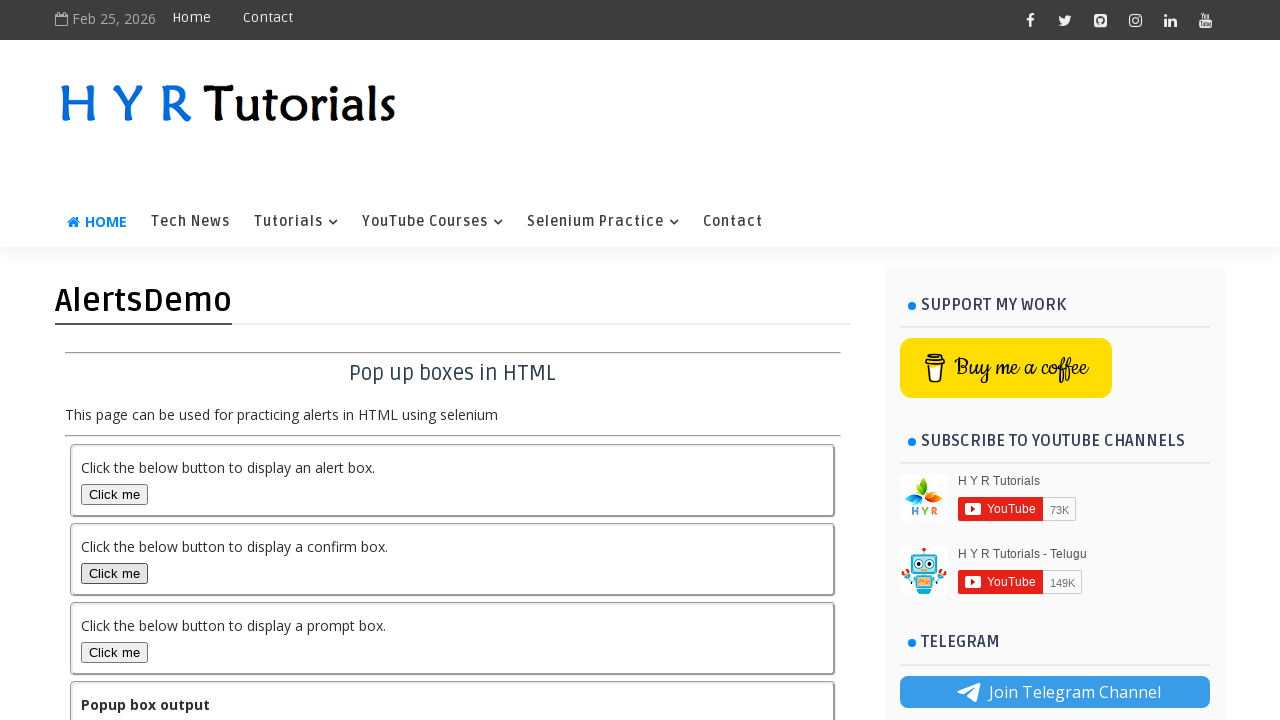